Tests editing a task in the Active filter view by double-clicking to edit and pressing Enter to confirm the change.

Starting URL: https://todomvc4tasj.herokuapp.com/

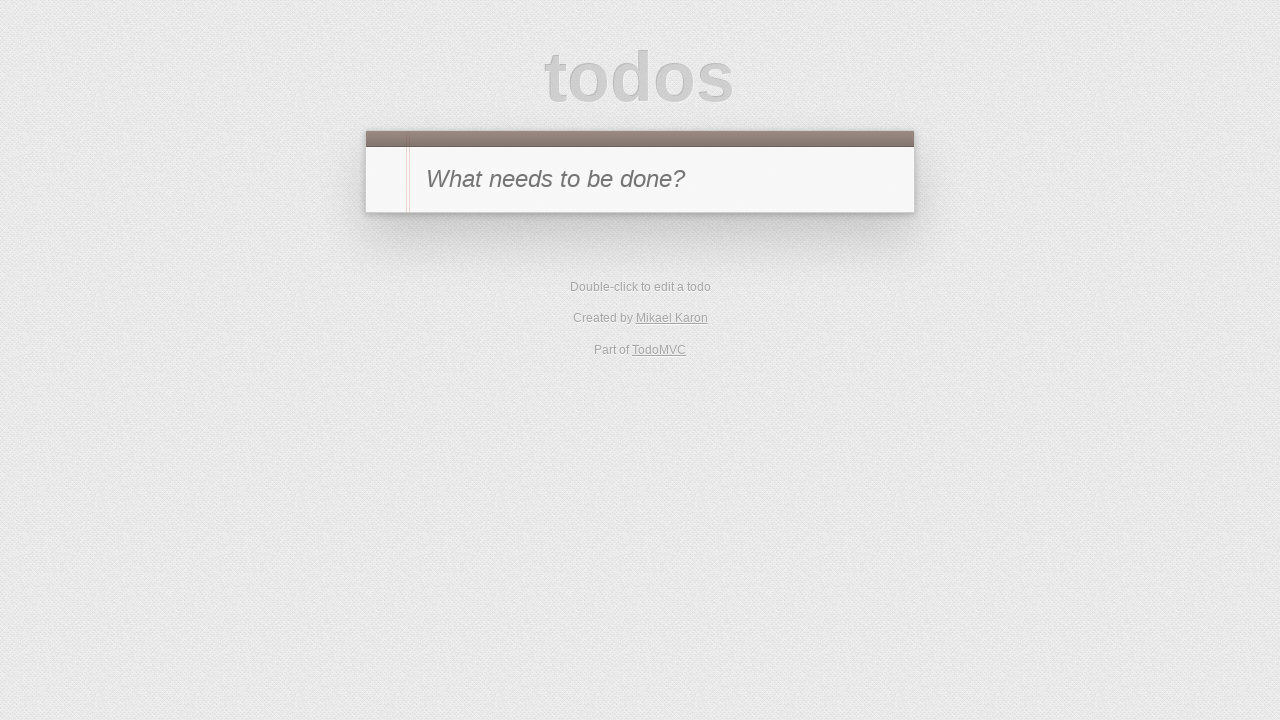

Filled new todo input with task '1' on #new-todo
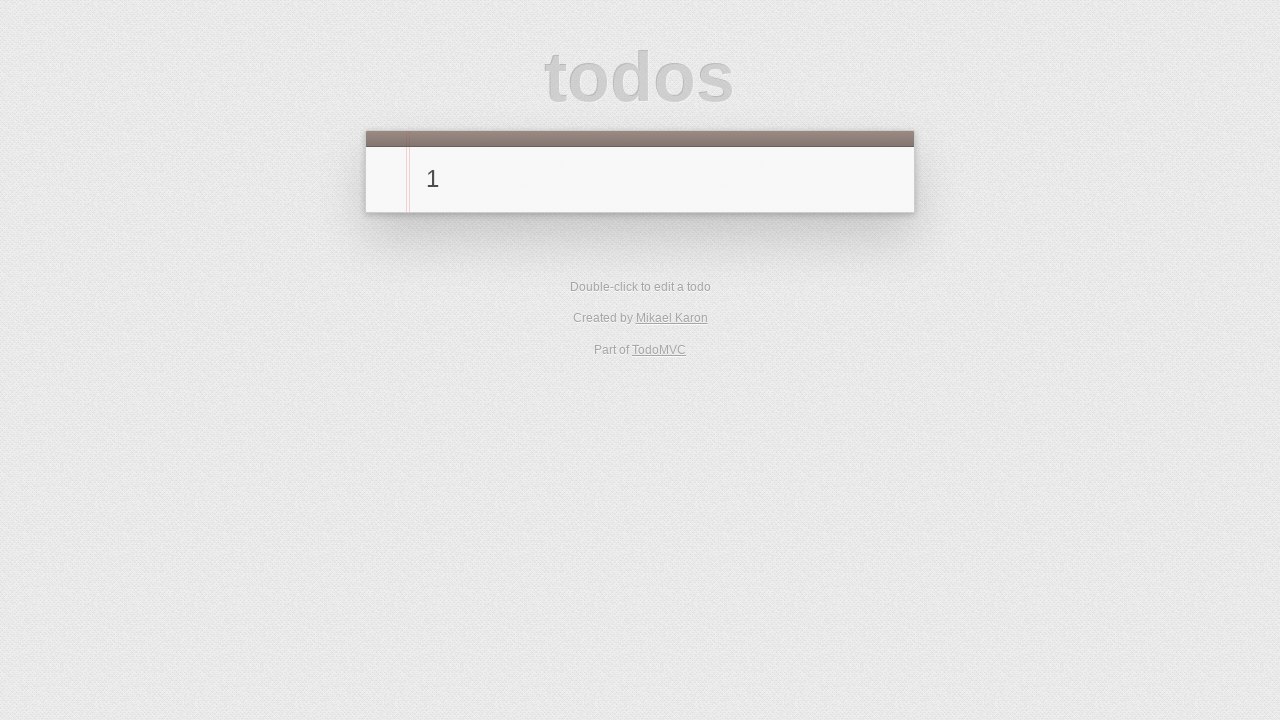

Pressed Enter to create task '1' on #new-todo
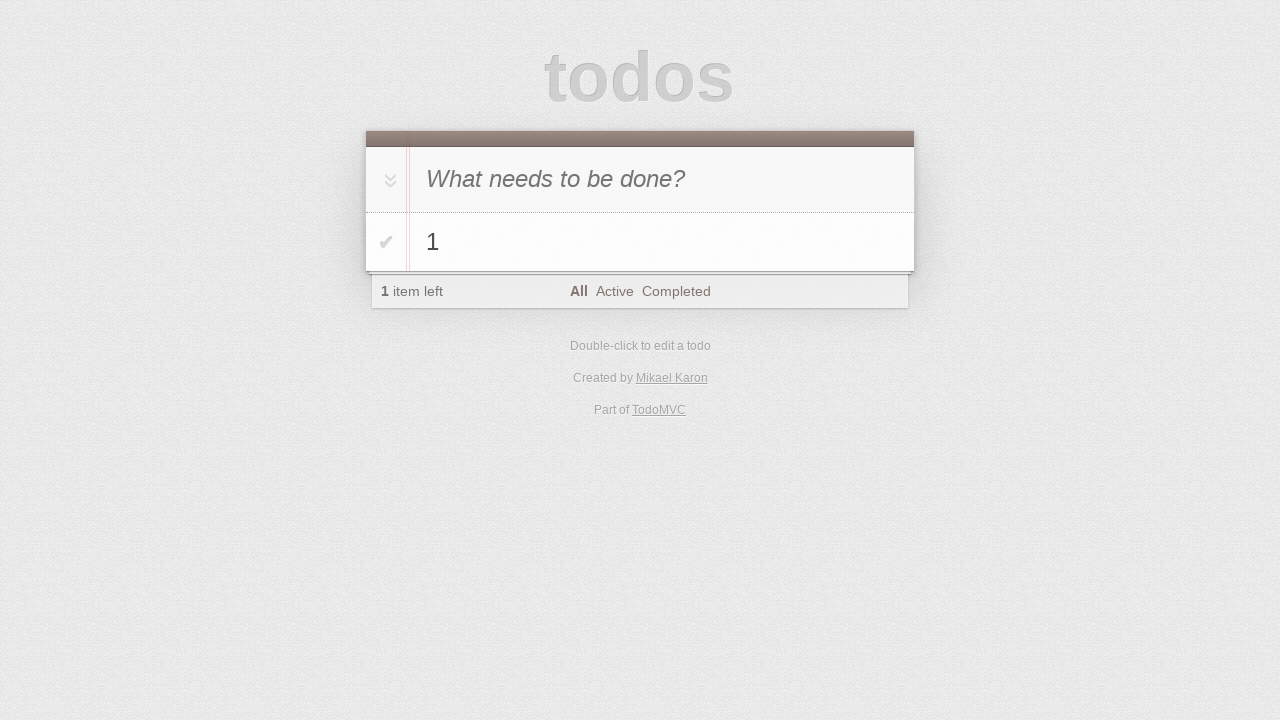

Clicked Active filter to view active tasks at (614, 291) on text=Active
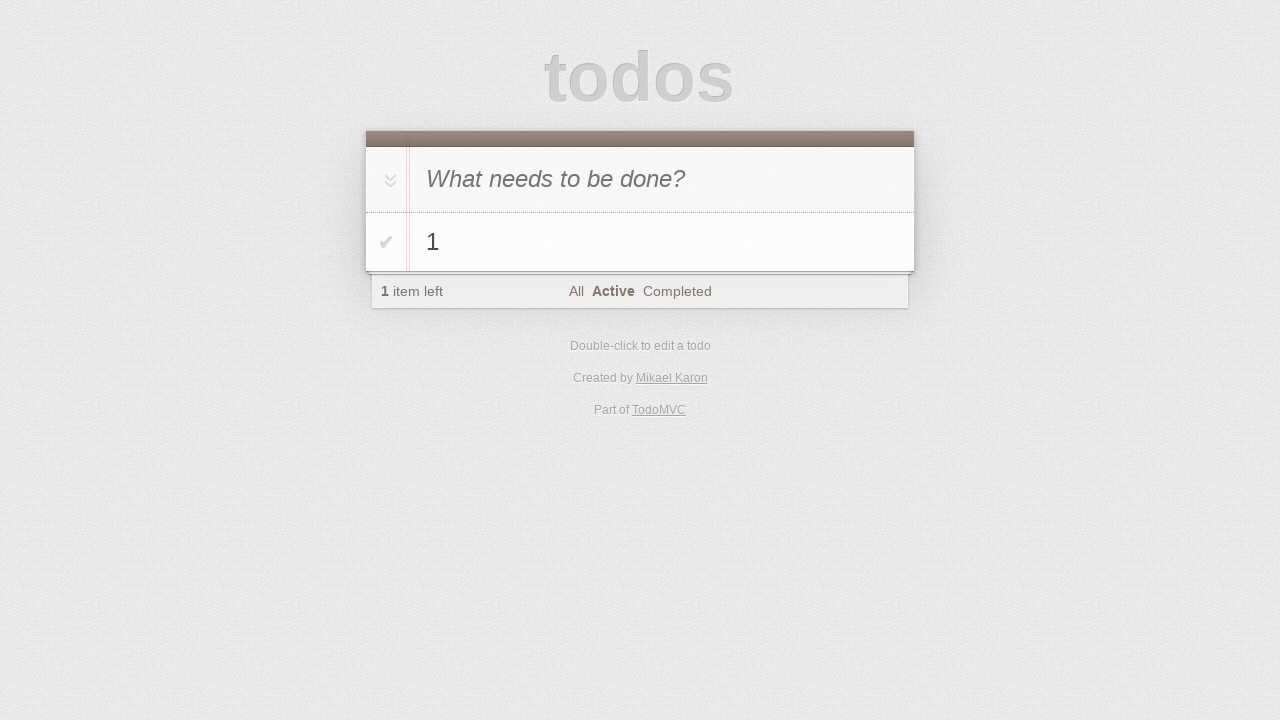

Double-clicked task '1' to enter edit mode at (640, 242) on #todo-list li >> internal:has-text="1"i
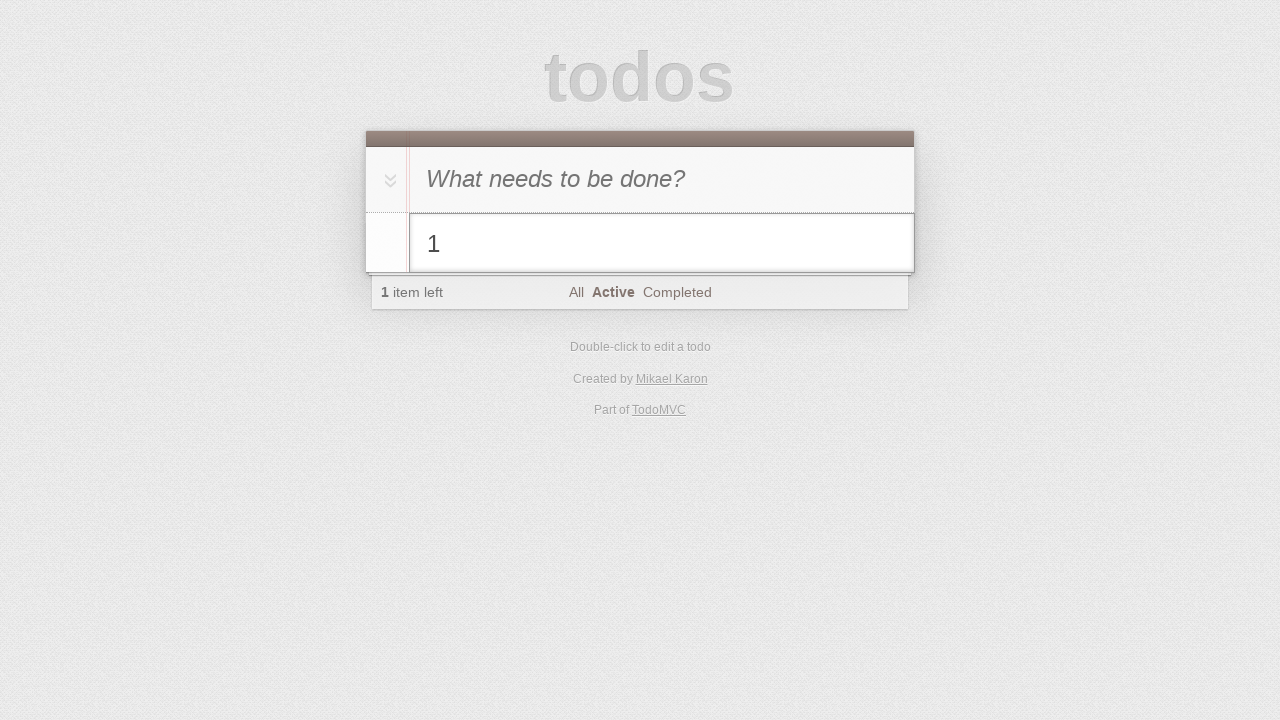

Filled edit field with '1 edited' on #todo-list li.editing .edit
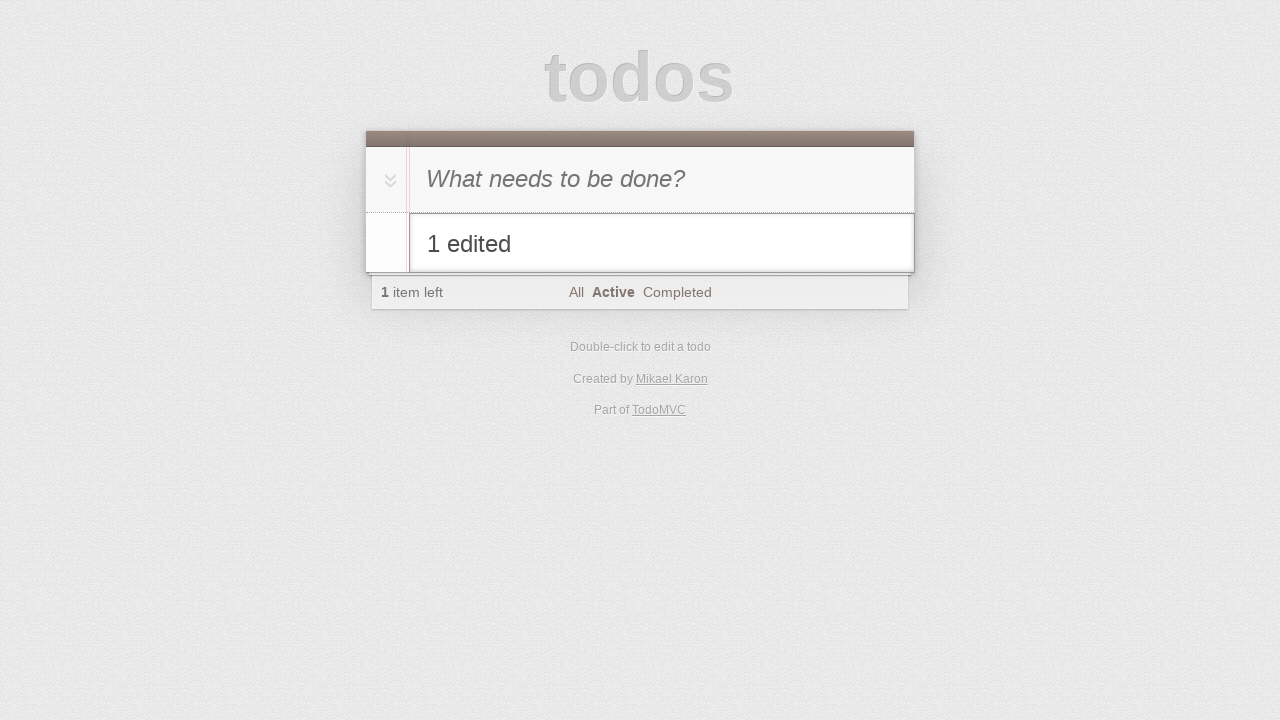

Pressed Enter to confirm task edit on #todo-list li.editing .edit
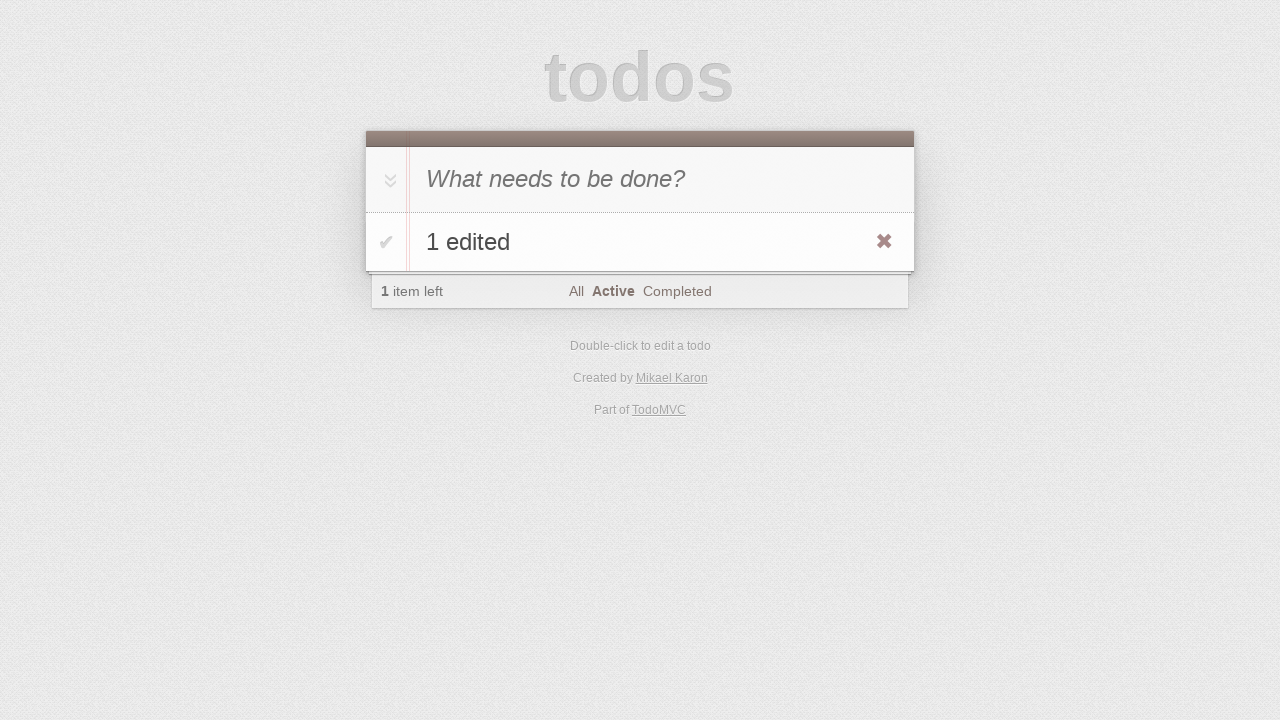

Verified edited task '1 edited' is visible in the active tasks list
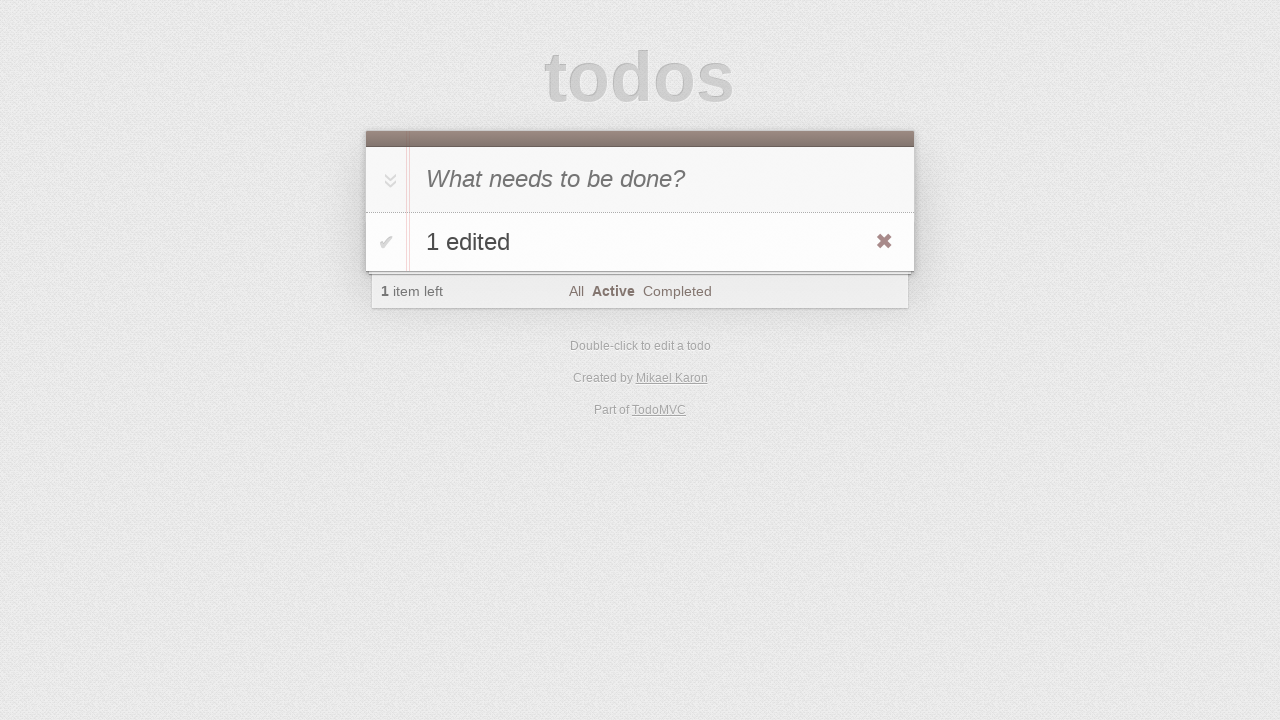

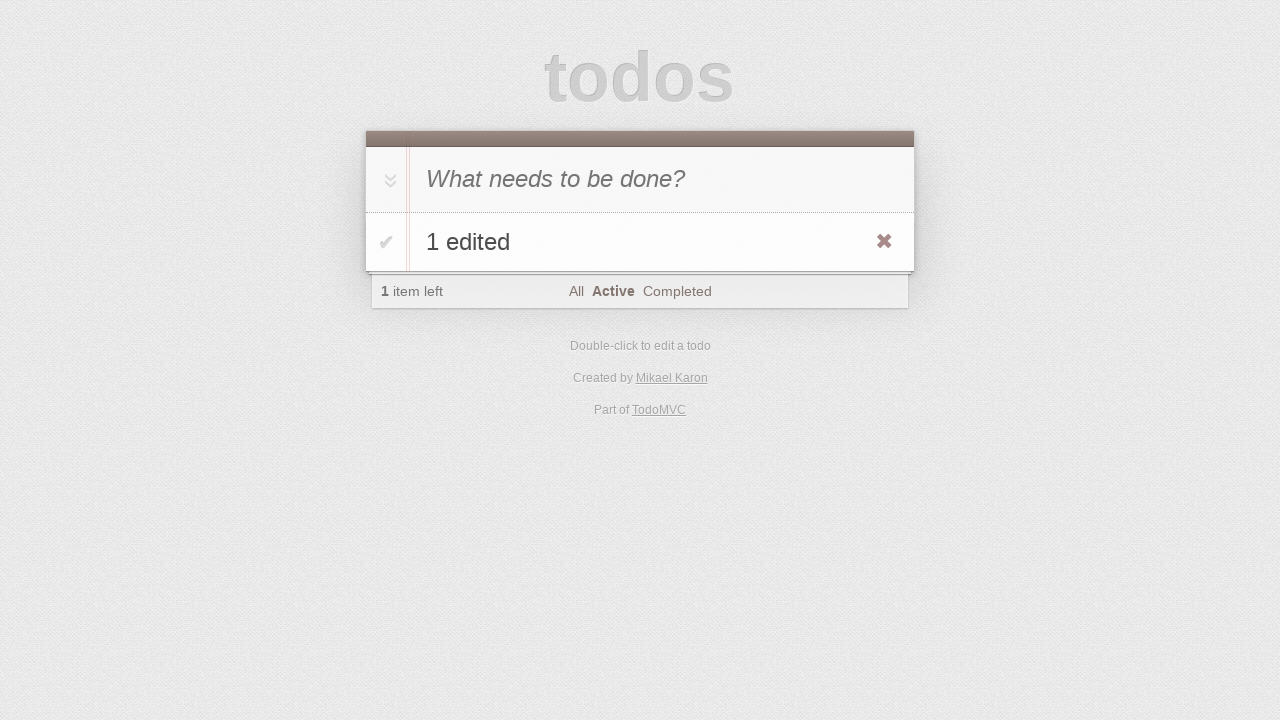